Tests dismissing a JavaScript confirm dialog and verifying the cancel result

Starting URL: https://automationfc.github.io/basic-form/index.html

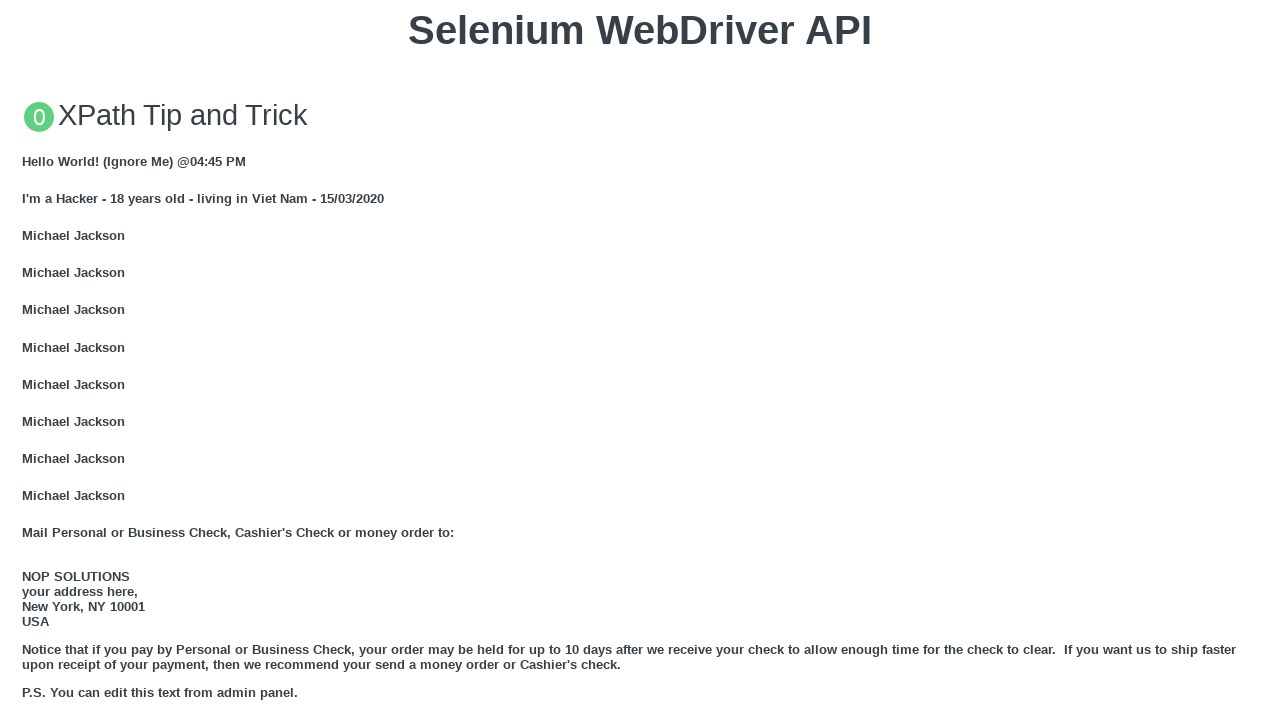

Clicked button to trigger JS Confirm dialog at (640, 360) on xpath=//button[text()='Click for JS Confirm']
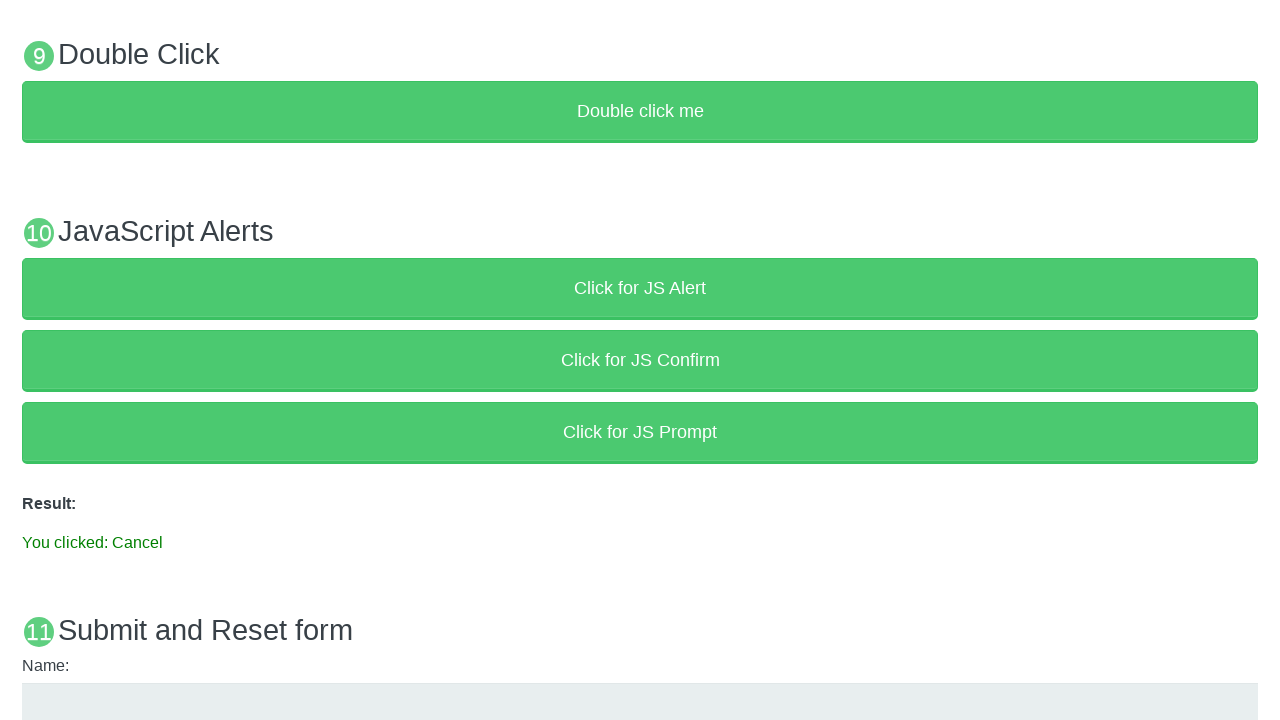

Set up dialog handler to dismiss the confirm dialog
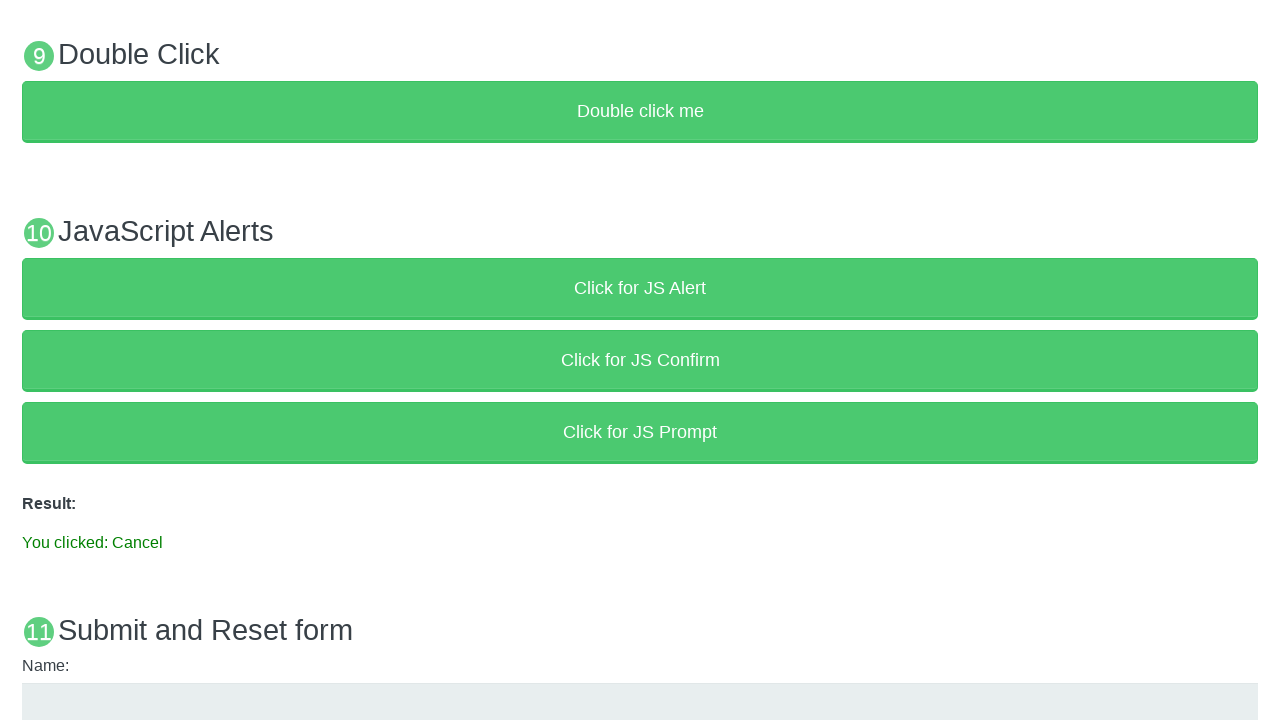

Result element loaded after dismissing dialog
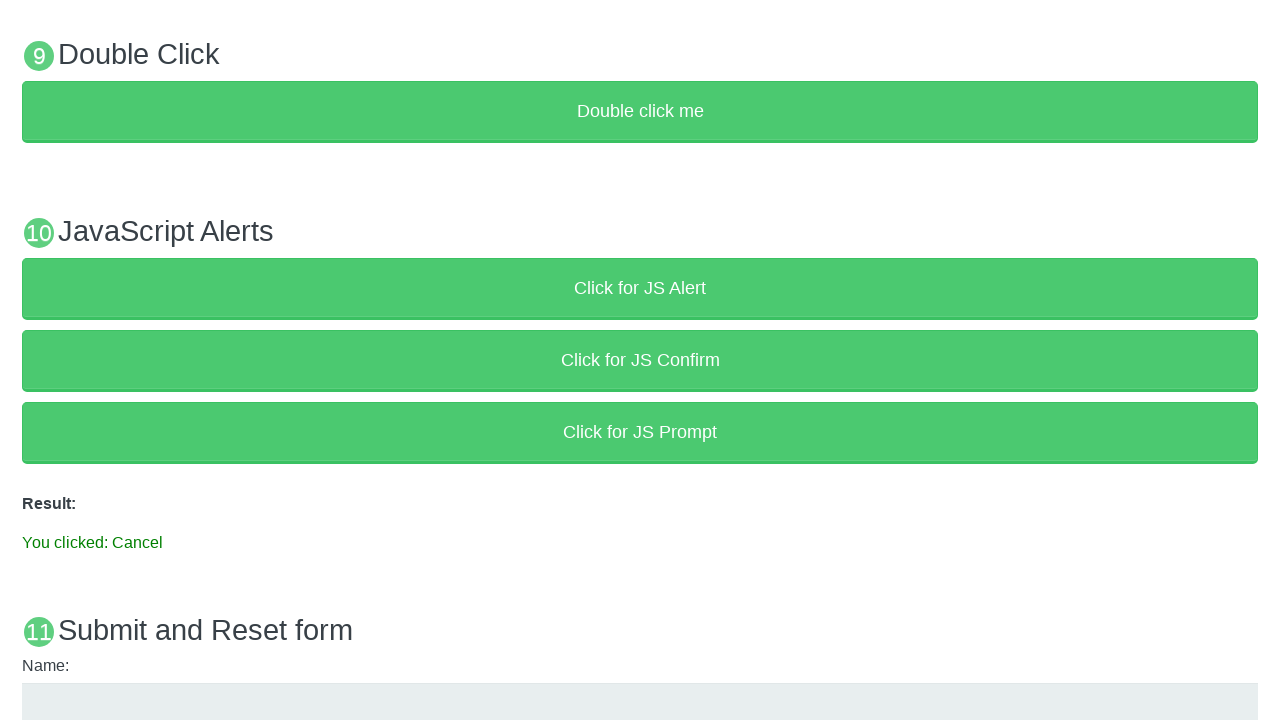

Verified result text shows 'You clicked: Cancel'
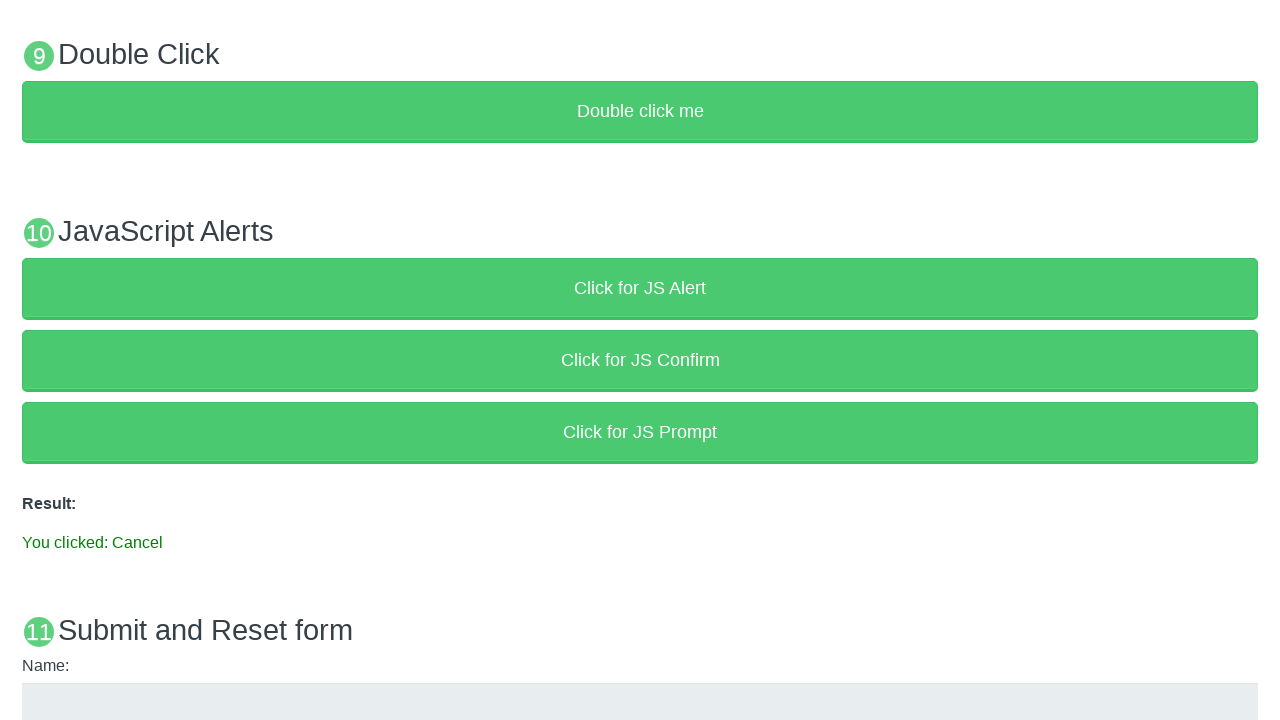

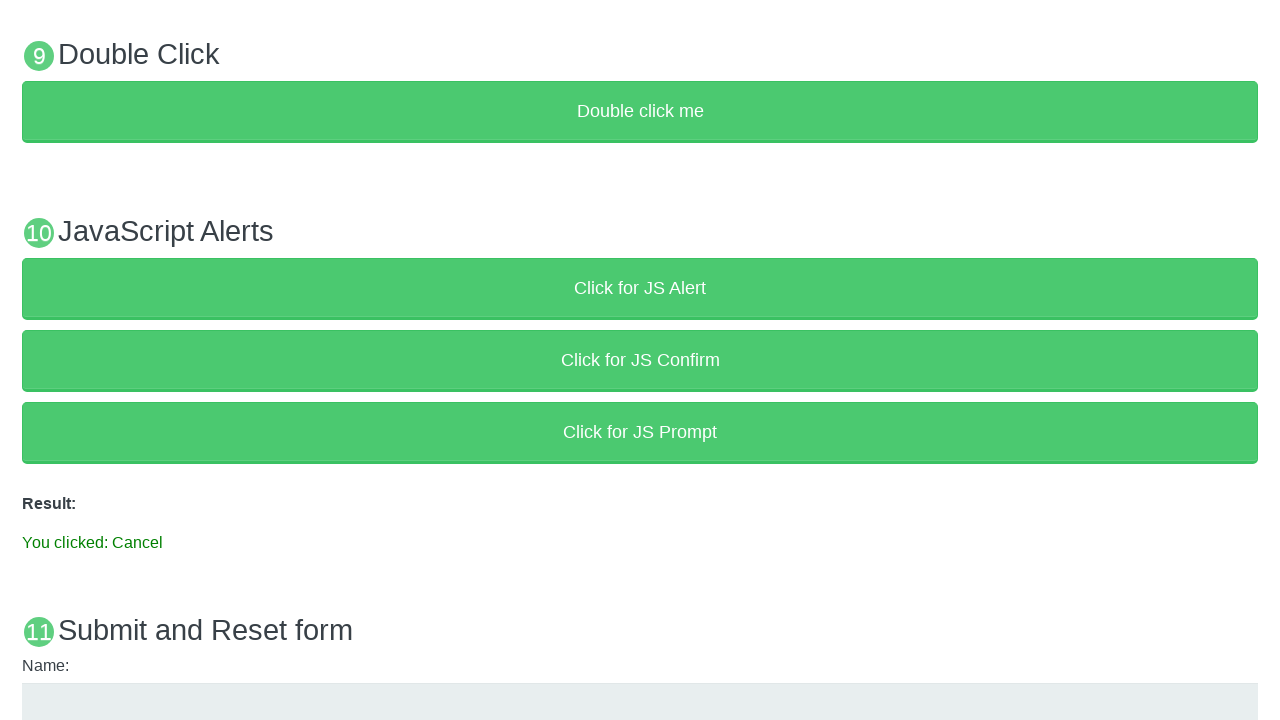